Navigates to jQuery UI site, clicks on the Draggable link, switches to an iframe, and interacts with the draggable element

Starting URL: http://jqueryui.com/

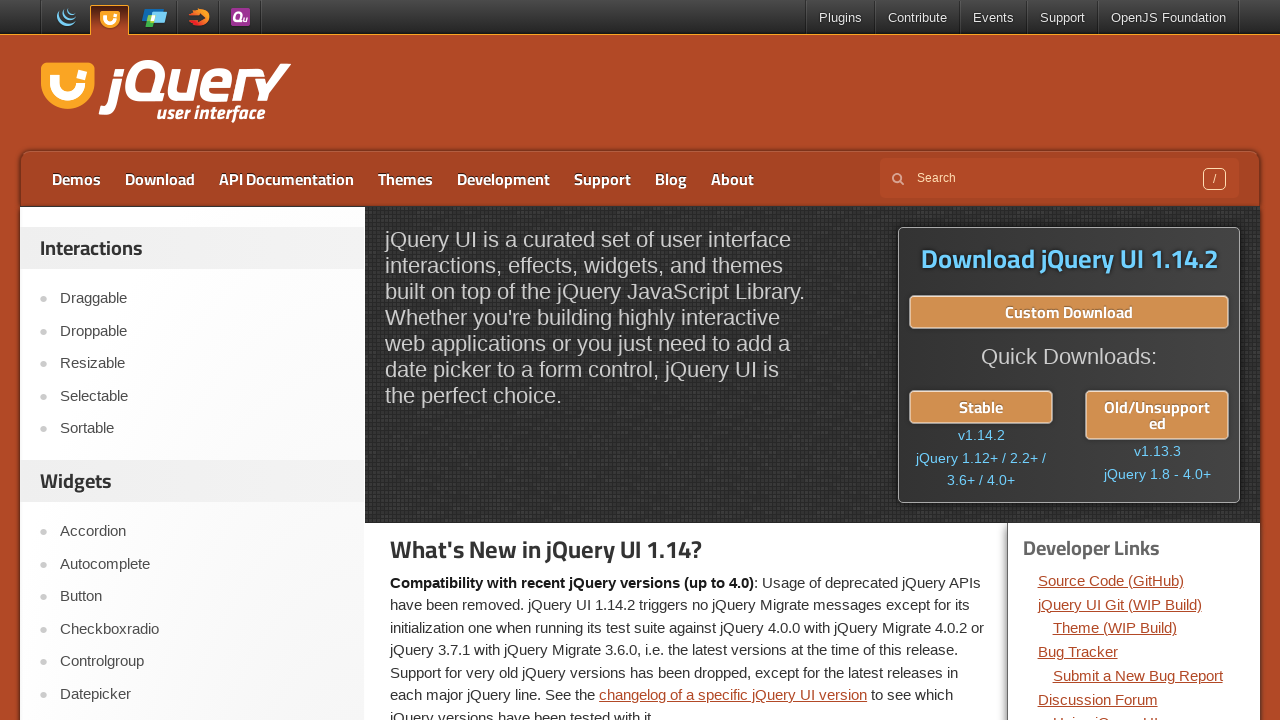

Clicked on the Draggable link at (202, 299) on text=Draggable
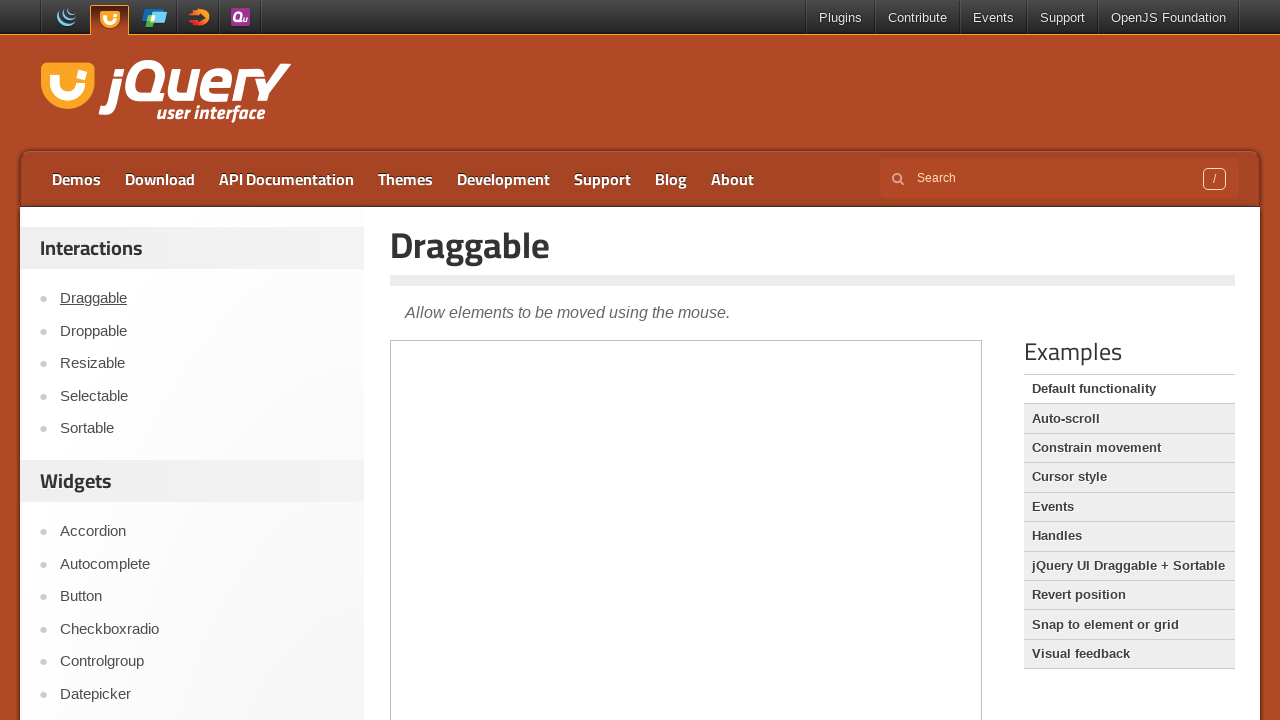

Iframe loaded and is ready
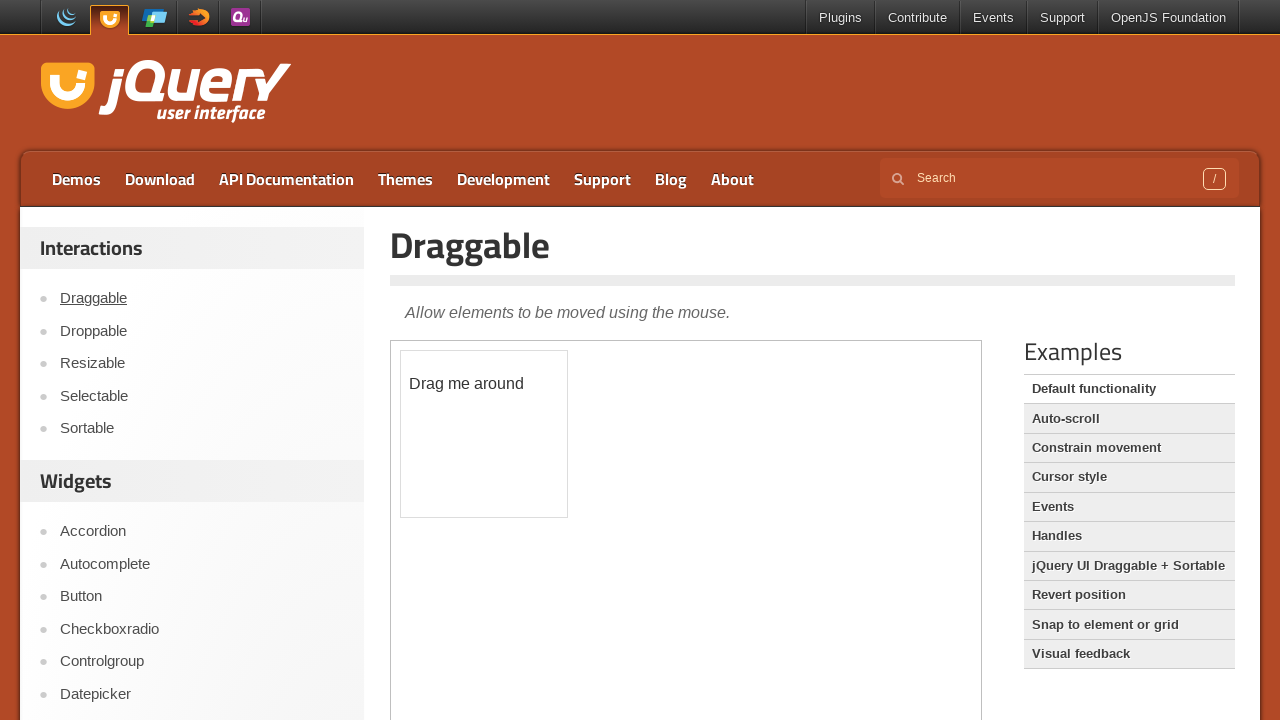

Switched to the first iframe containing the draggable demo
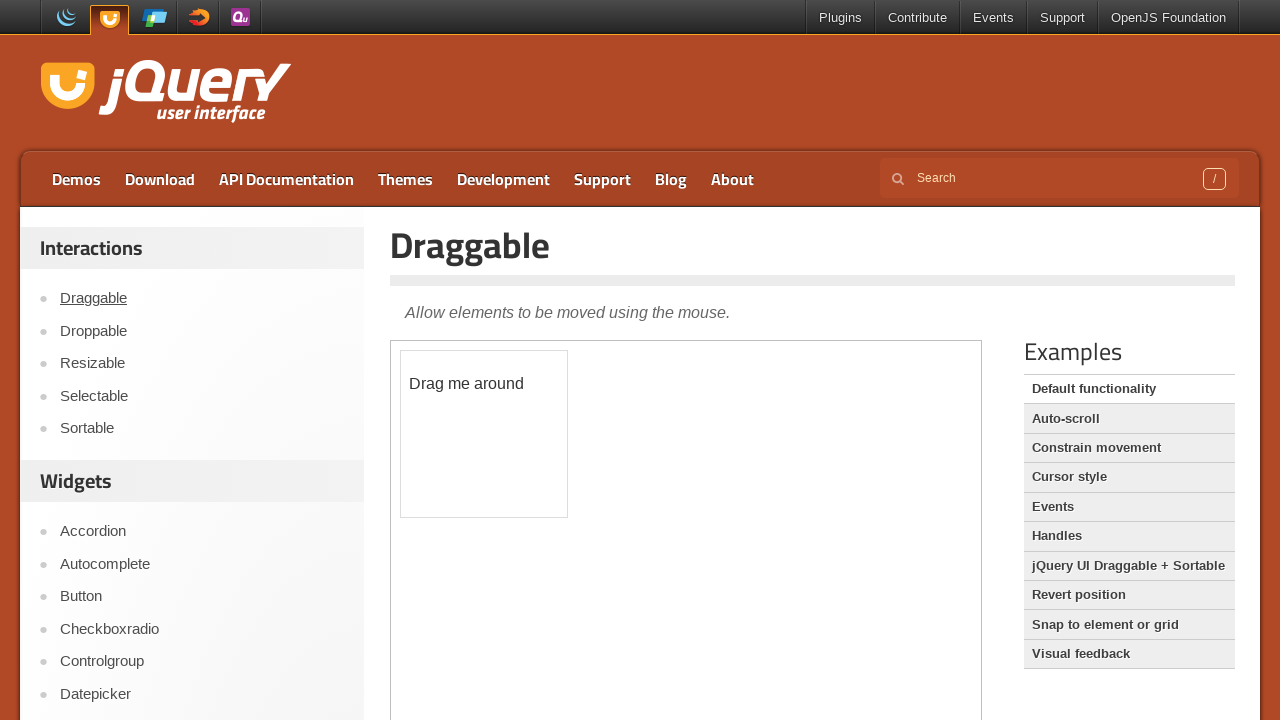

Retrieved text from draggable element: '
	Drag me around
'
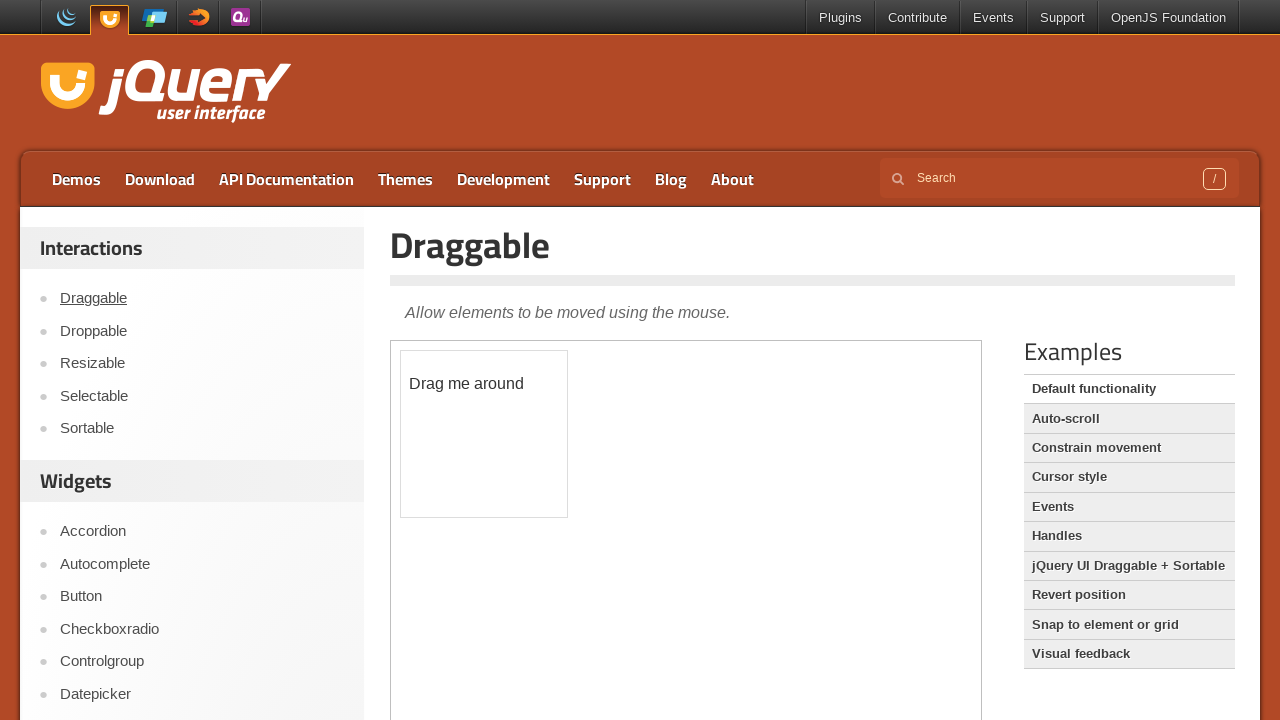

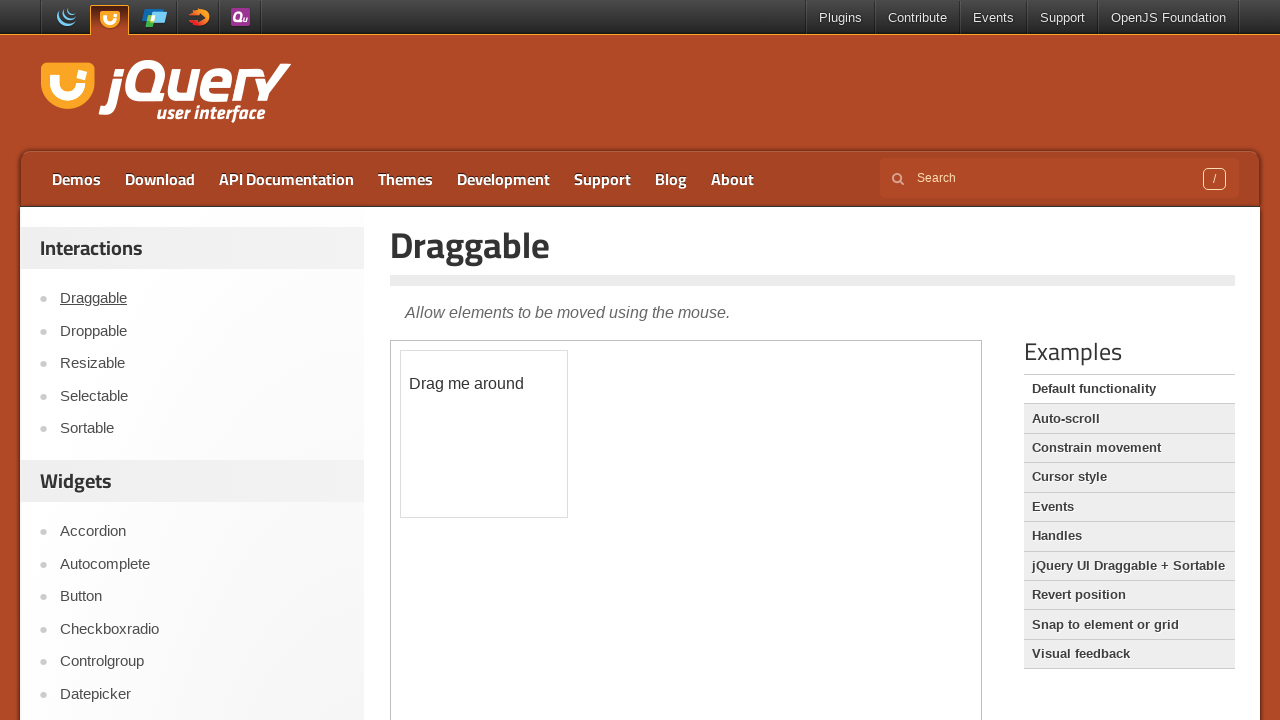